Tests the color of the progress bar at 100% progress, verifying it displays the expected green color indicating completion.

Starting URL: https://demoqa.com/progress-bar

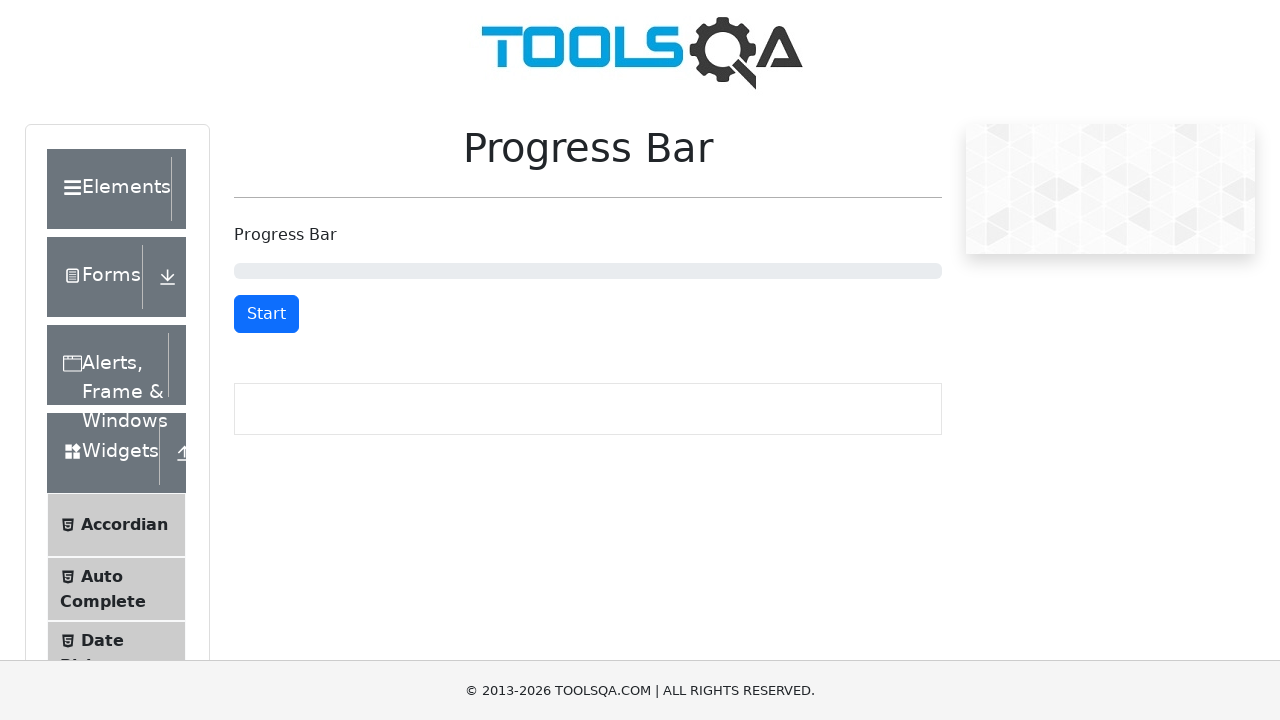

Waited for Start button to be present
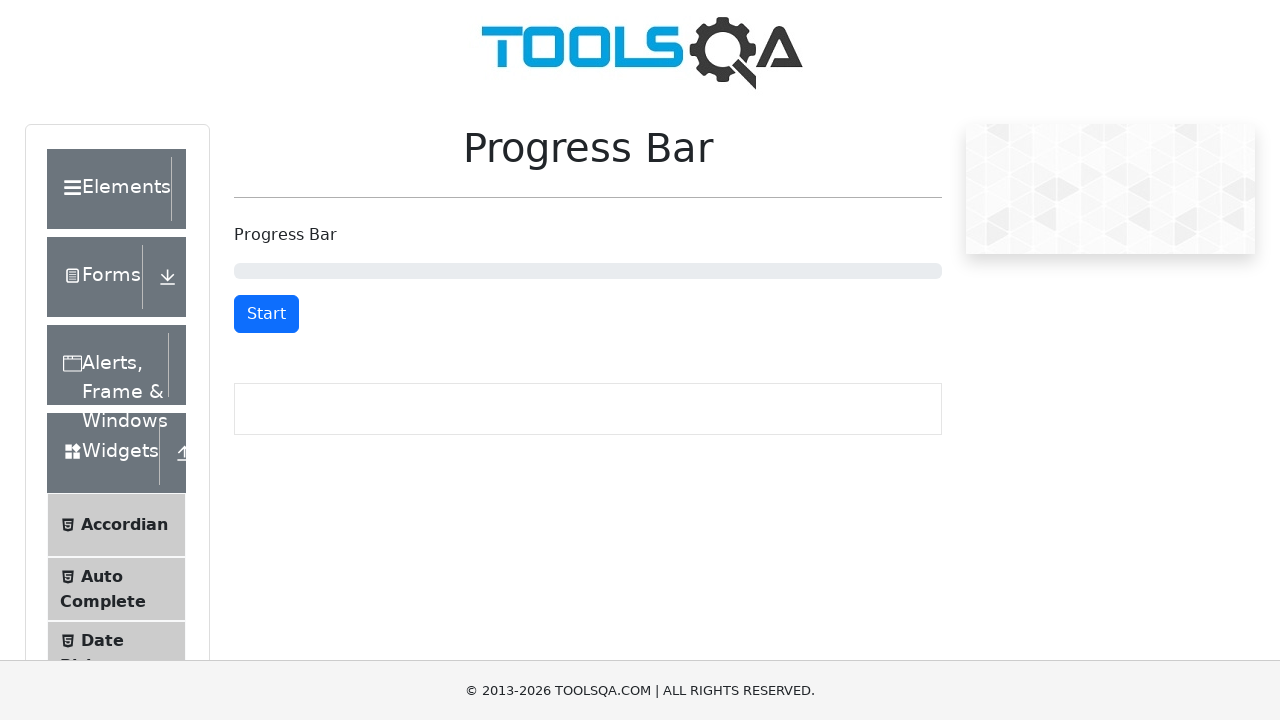

Verified Start button text is 'Start'
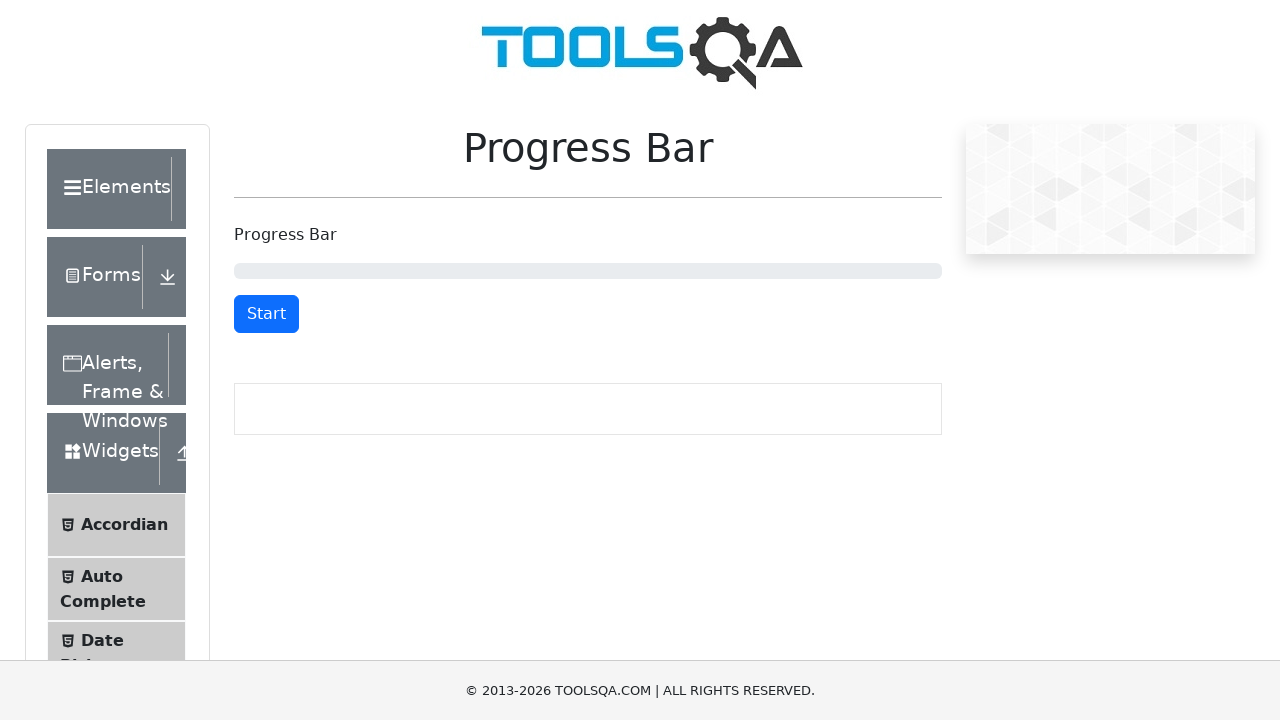

Clicked Start button to initiate progress bar at (266, 314) on #startStopButton
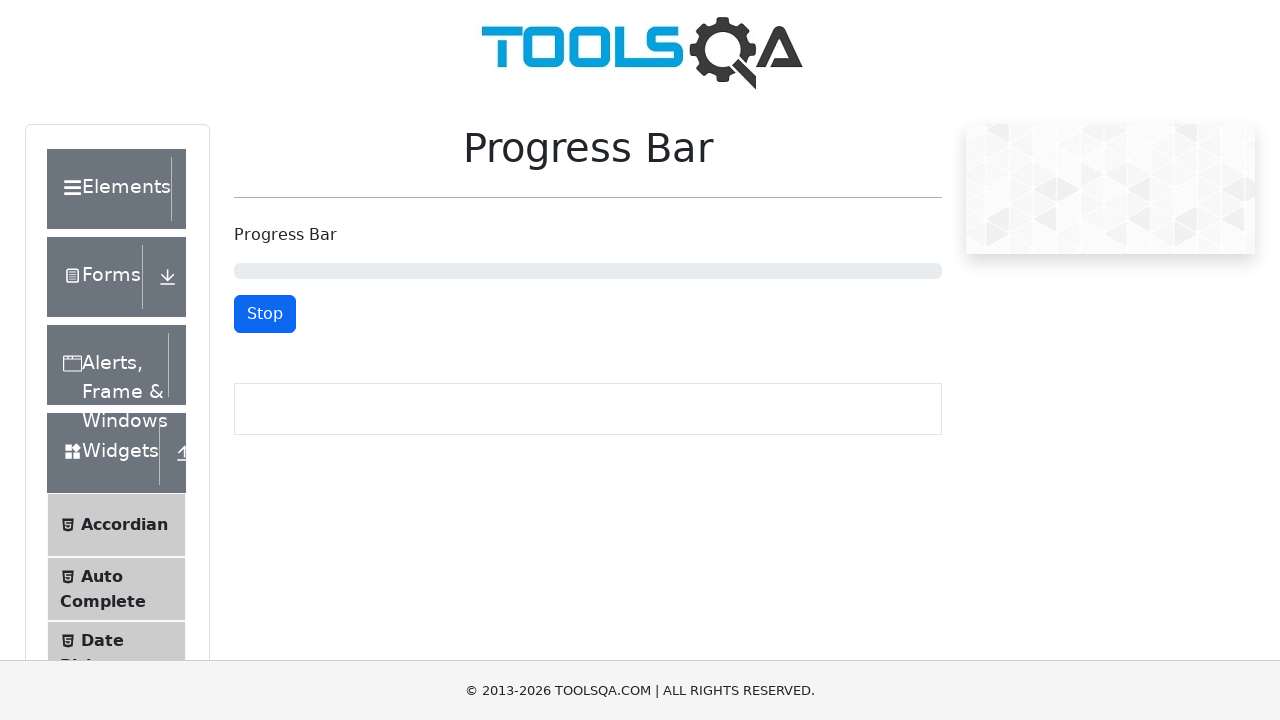

Progress bar reached 100%
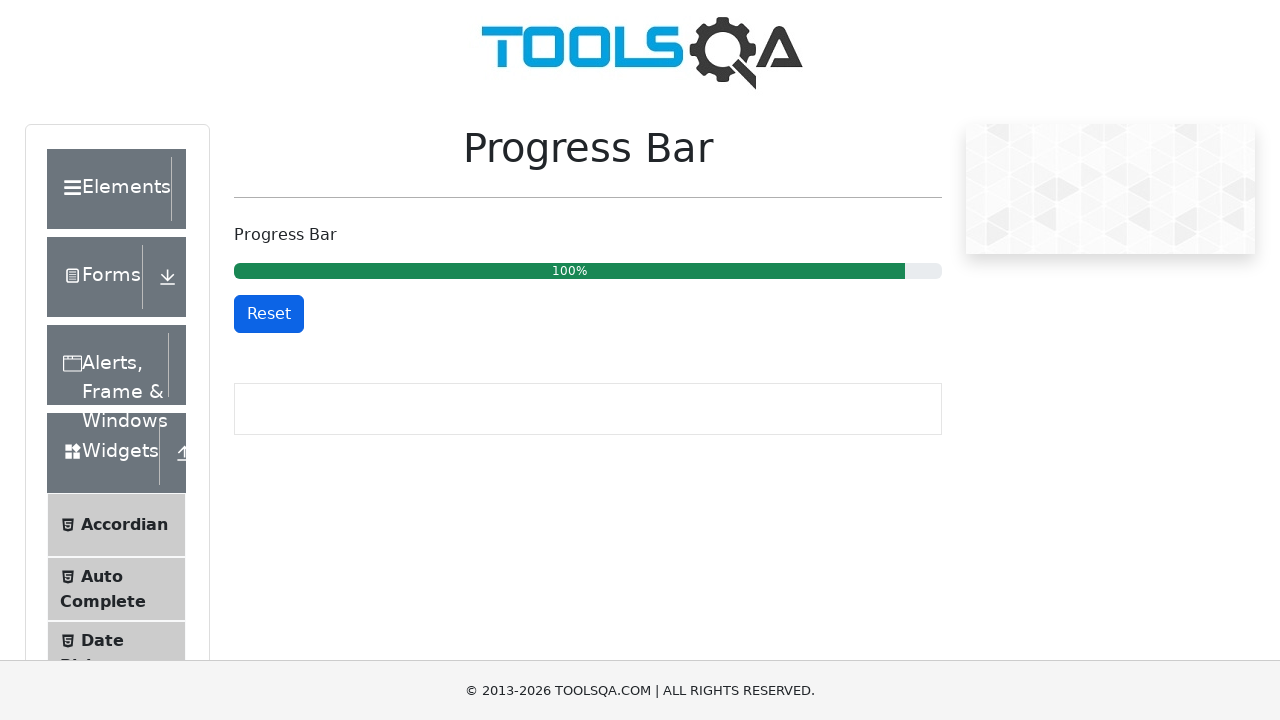

Confirmed progress bar displays 100%
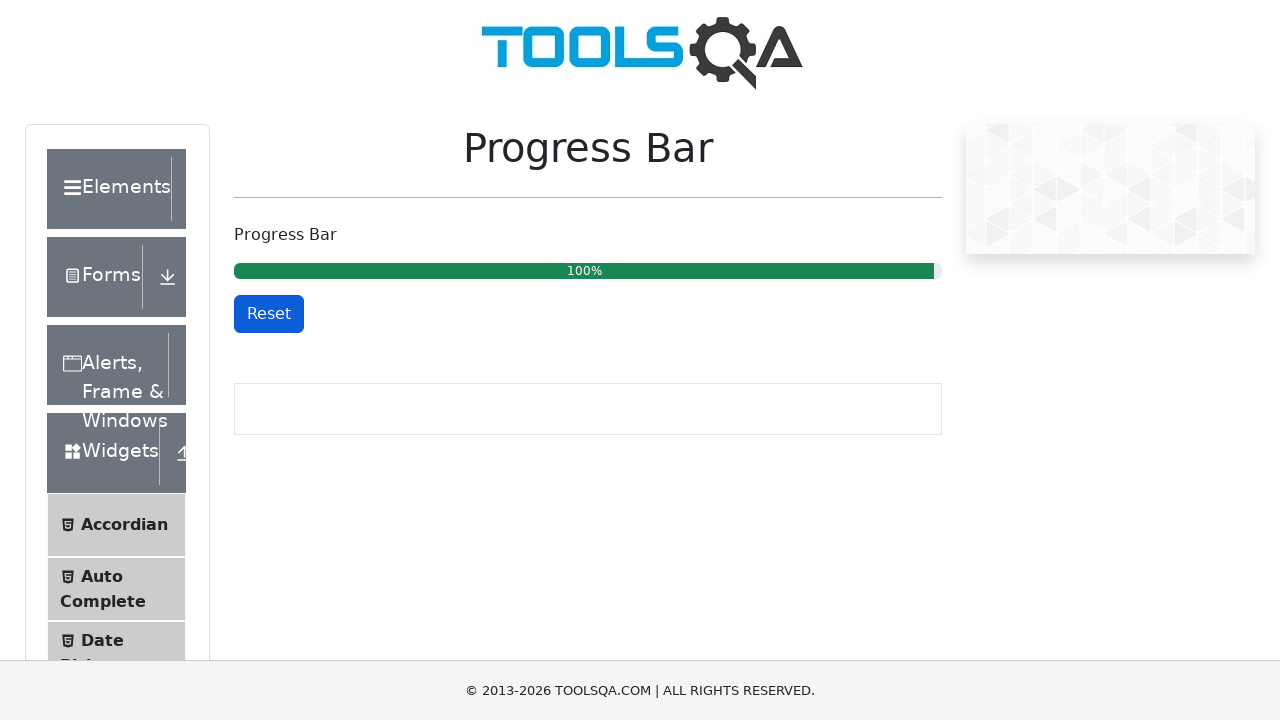

Retrieved computed background color of progress bar
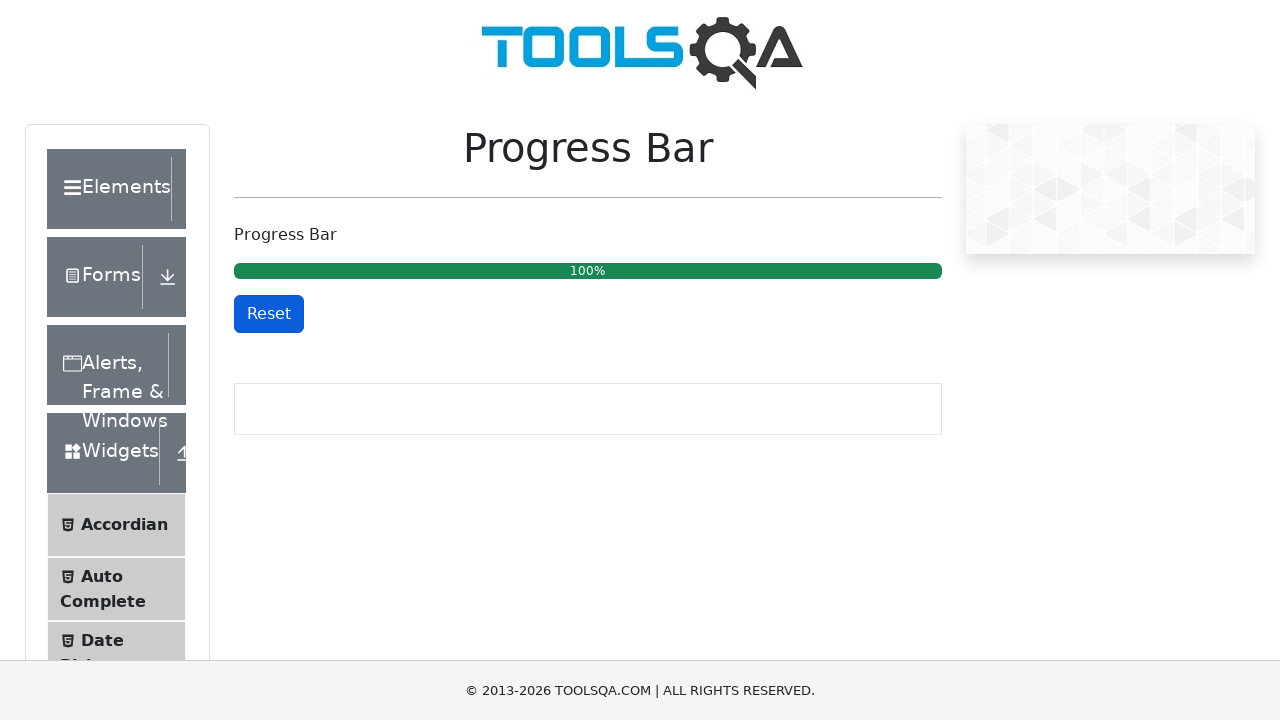

Verified progress bar has green color (rgb): rgb(25, 135, 84)
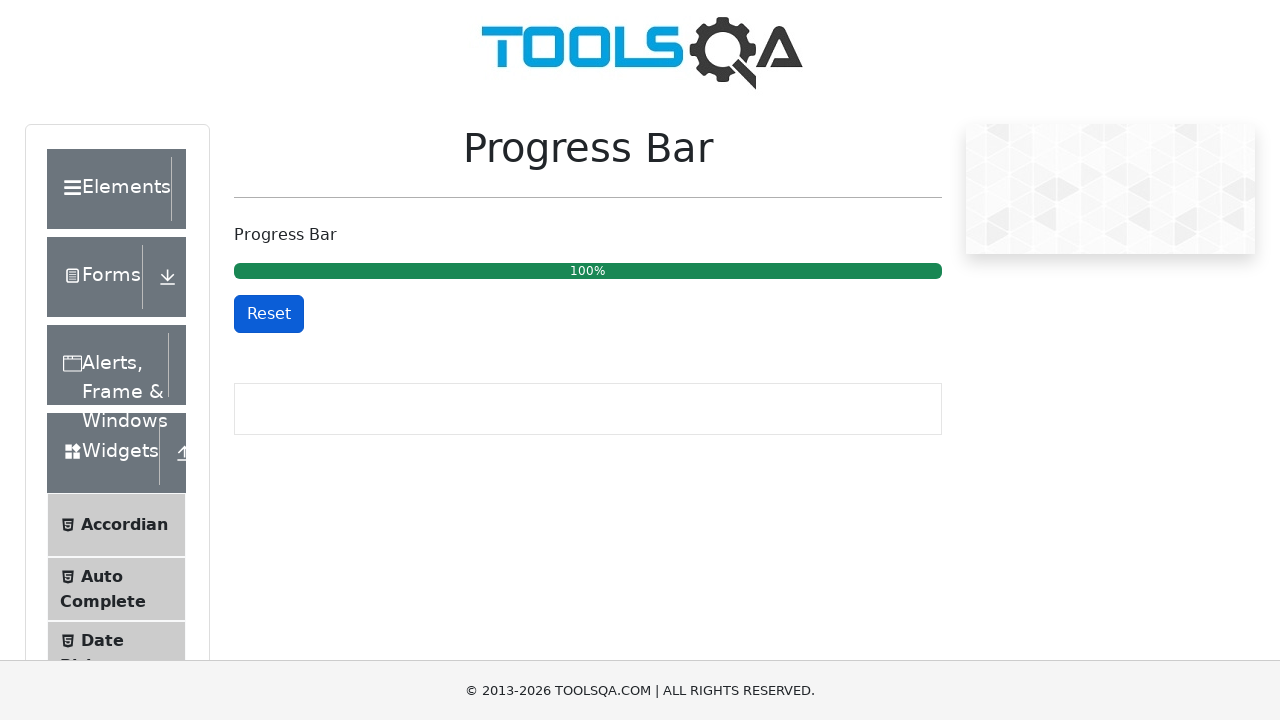

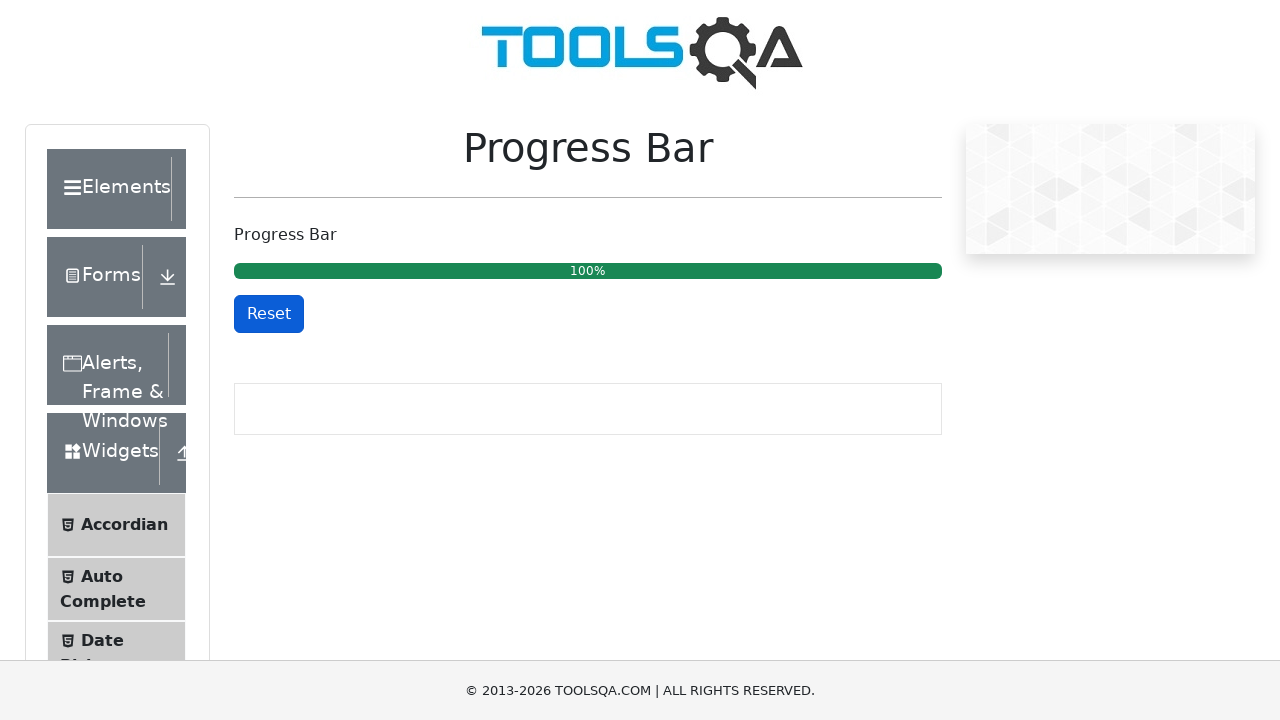